Tests the Slider widget by adjusting the slider to a specific value (5) using arrow keys

Starting URL: https://demoqa.com/

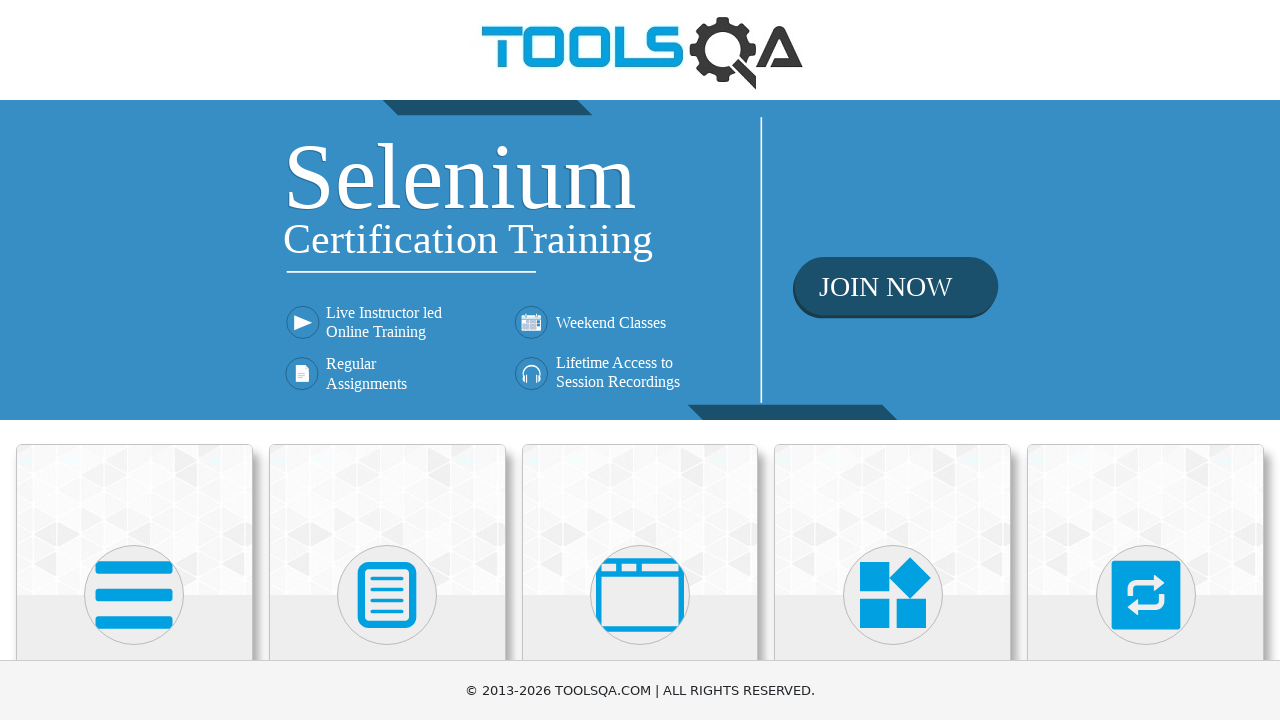

Scrolled Widgets section into view
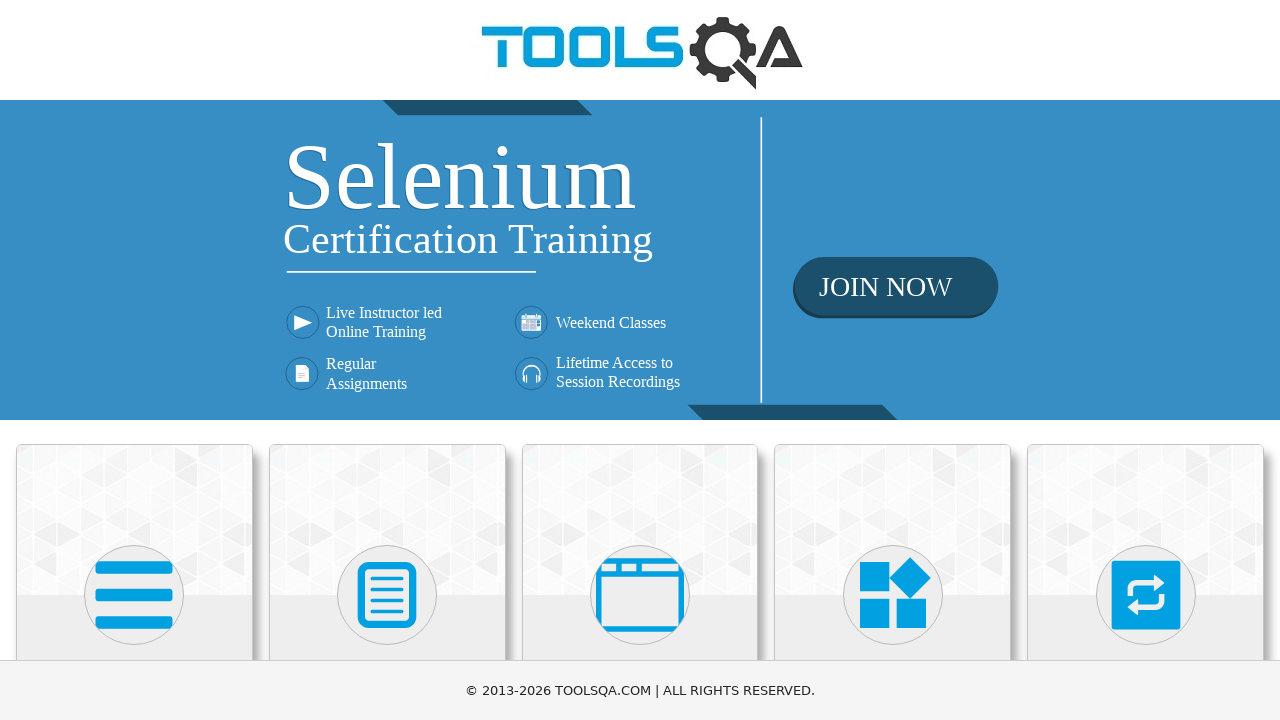

Clicked on Widgets section at (893, 360) on xpath=//h5[contains(text(),'Widgets')]
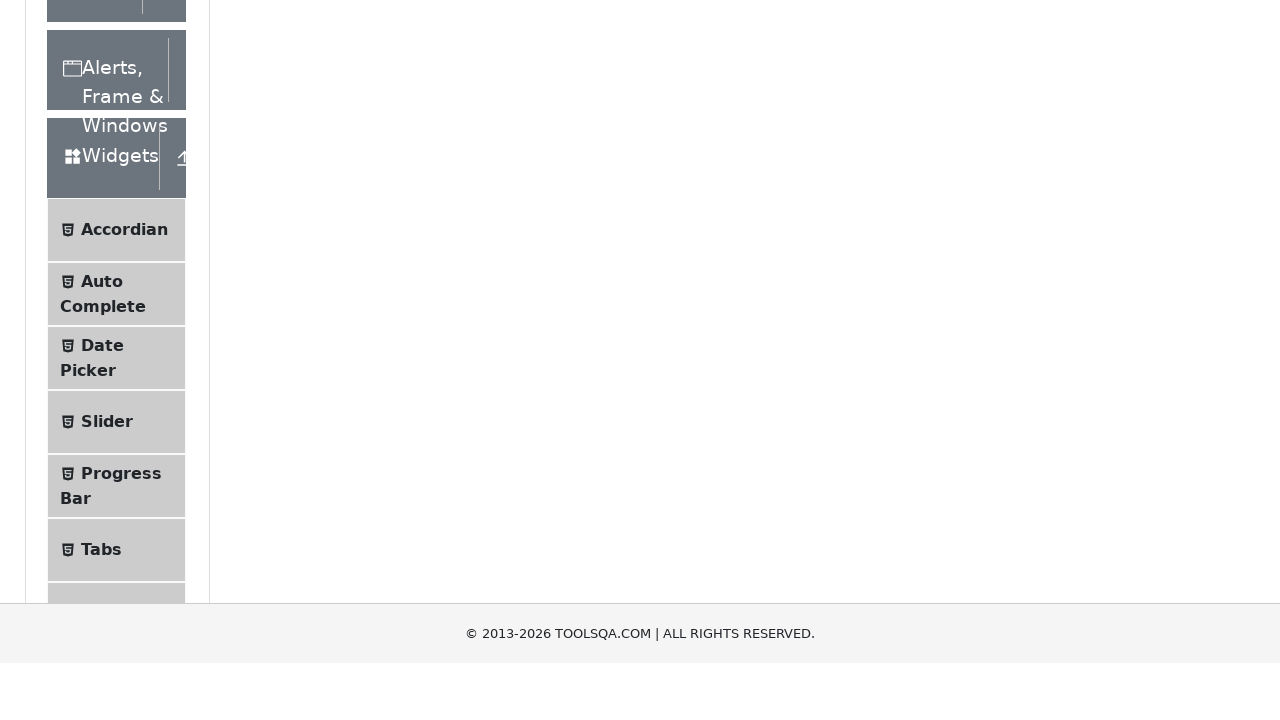

Scrolled Slider option into view
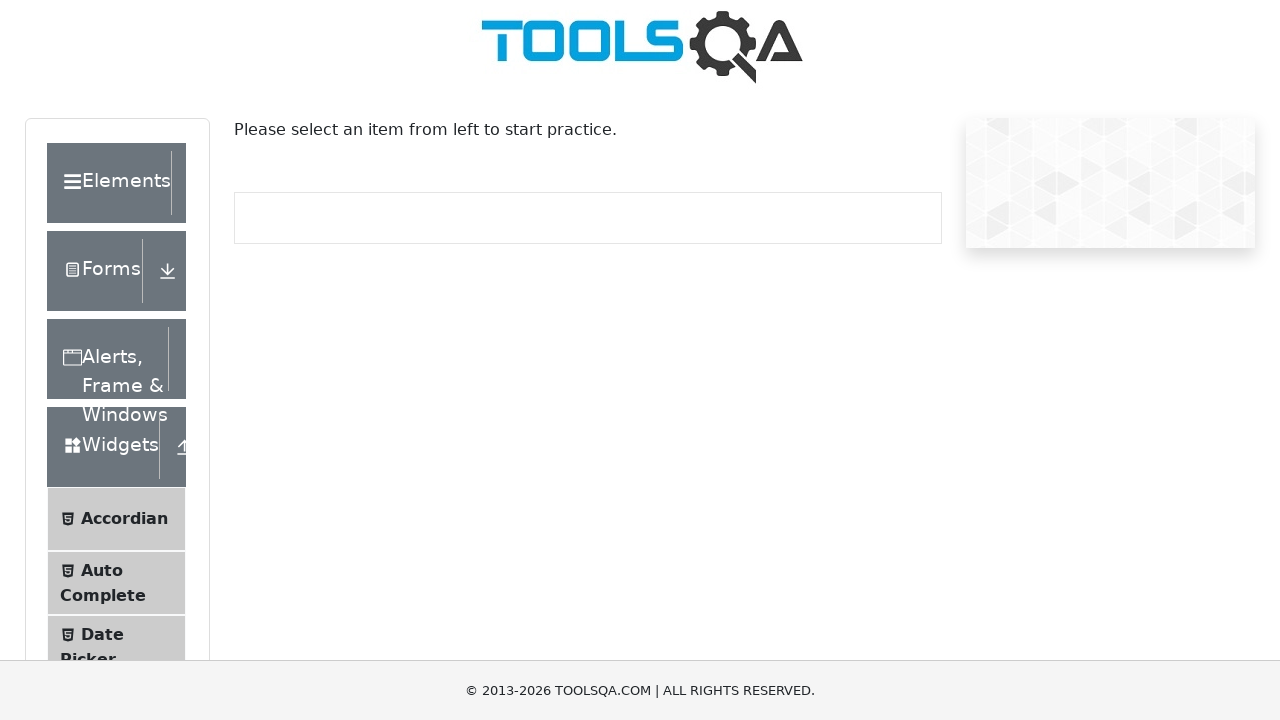

Clicked on Slider option at (107, 360) on xpath=//span[@class='text' and contains(text(),'Slider')]
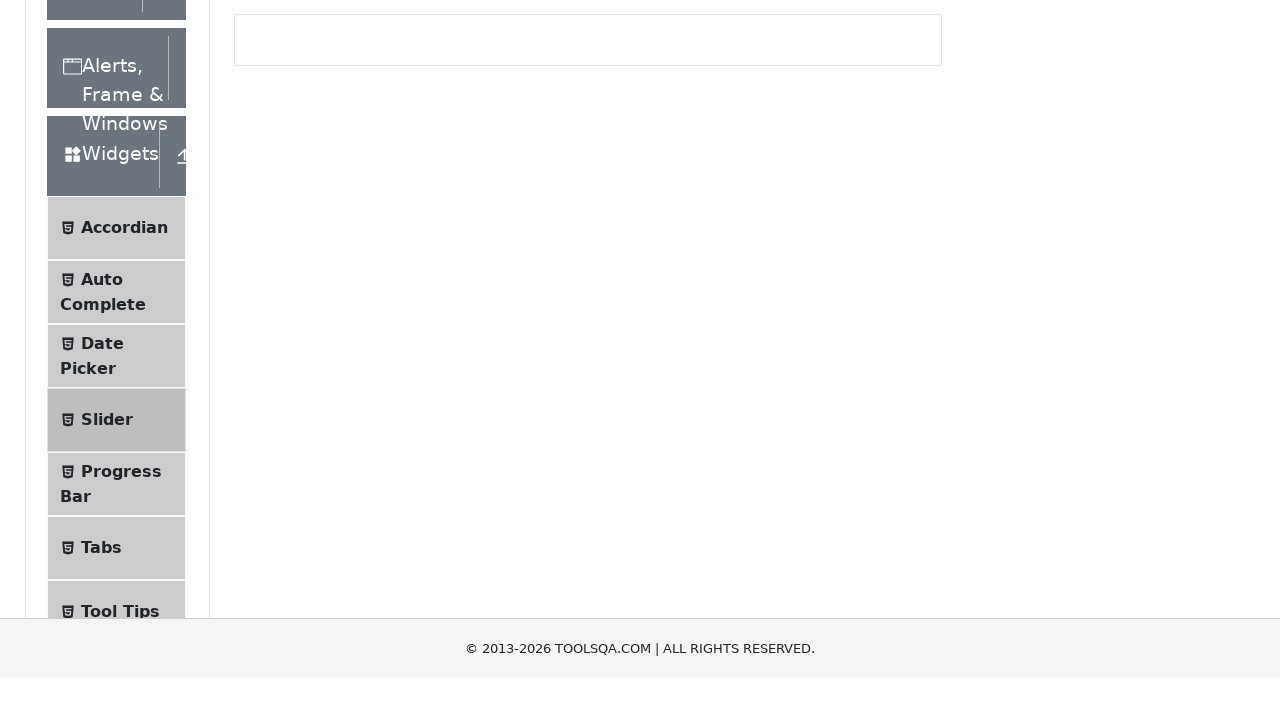

Slider page loaded and heading verified
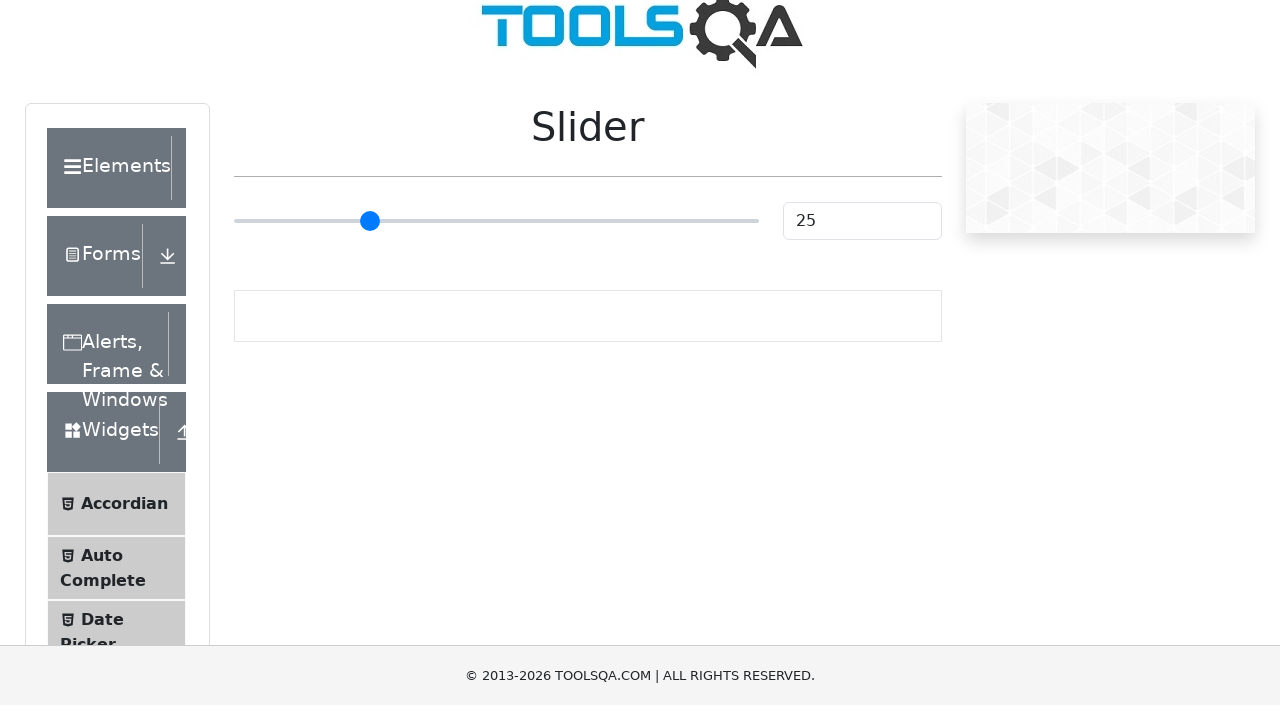

Located slider input element
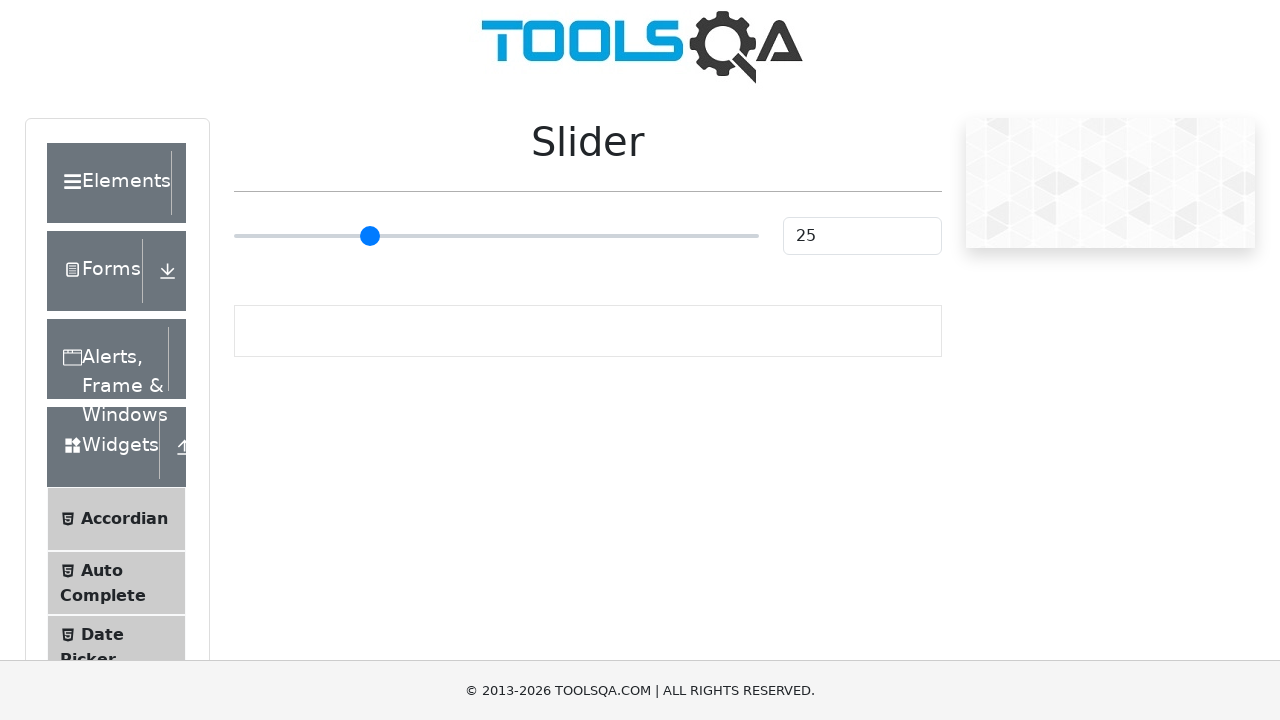

Pressed ArrowLeft to adjust slider value on input.range-slider
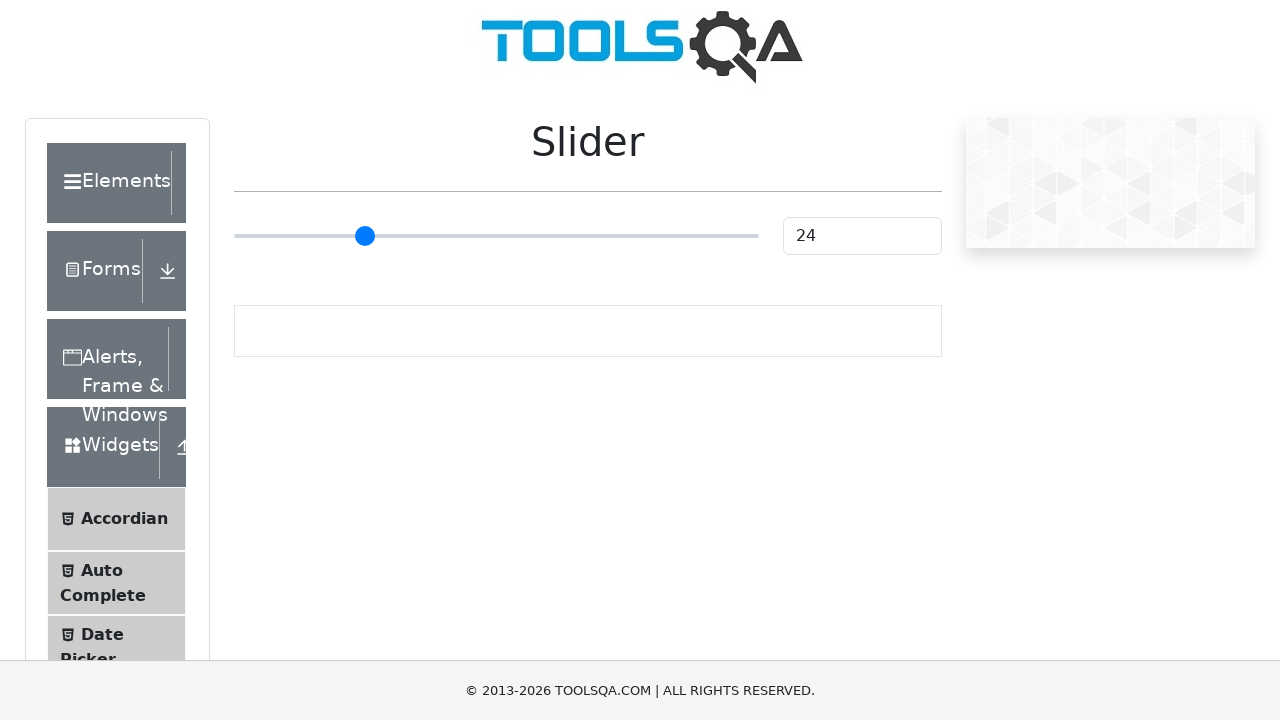

Pressed ArrowLeft to adjust slider value on input.range-slider
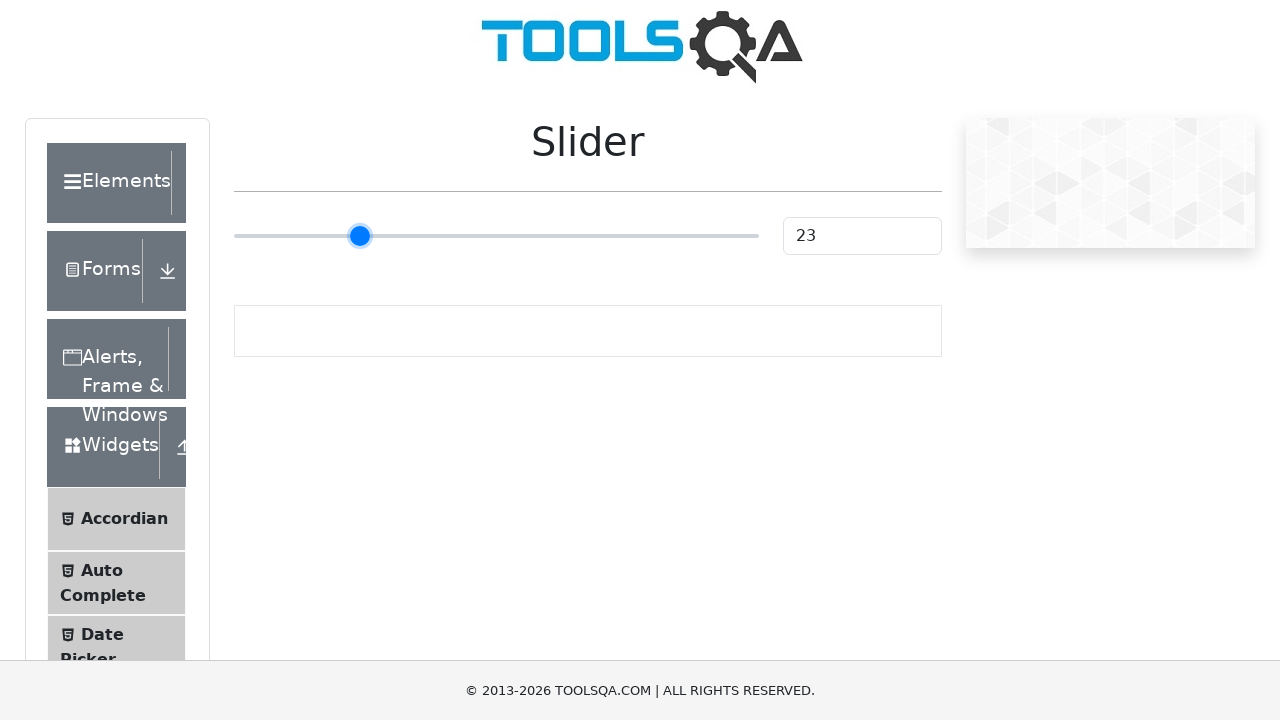

Pressed ArrowLeft to adjust slider value on input.range-slider
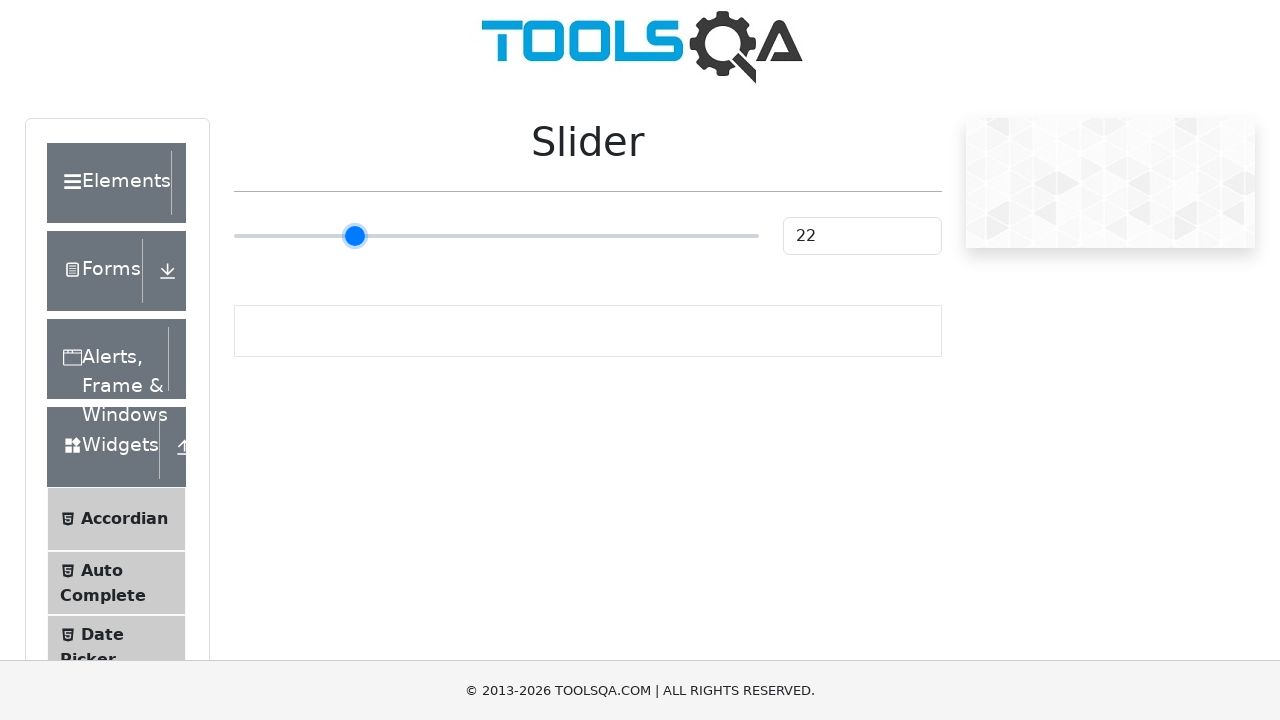

Pressed ArrowLeft to adjust slider value on input.range-slider
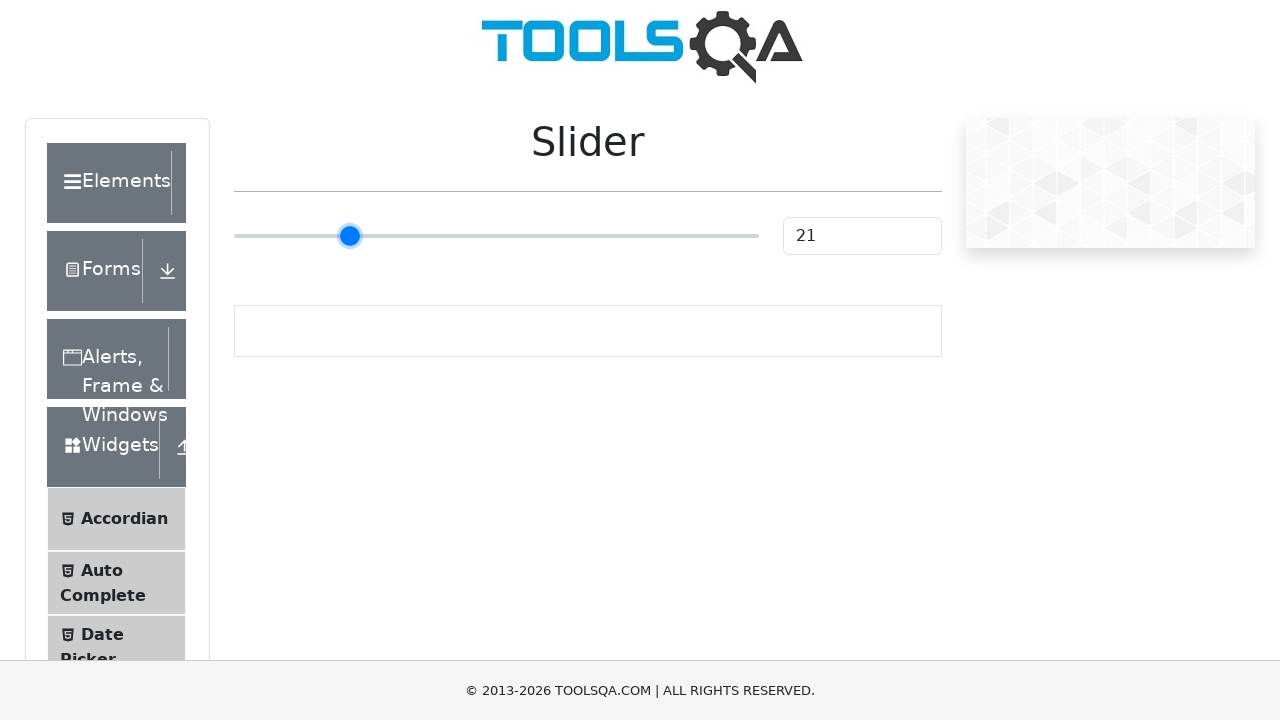

Pressed ArrowLeft to adjust slider value on input.range-slider
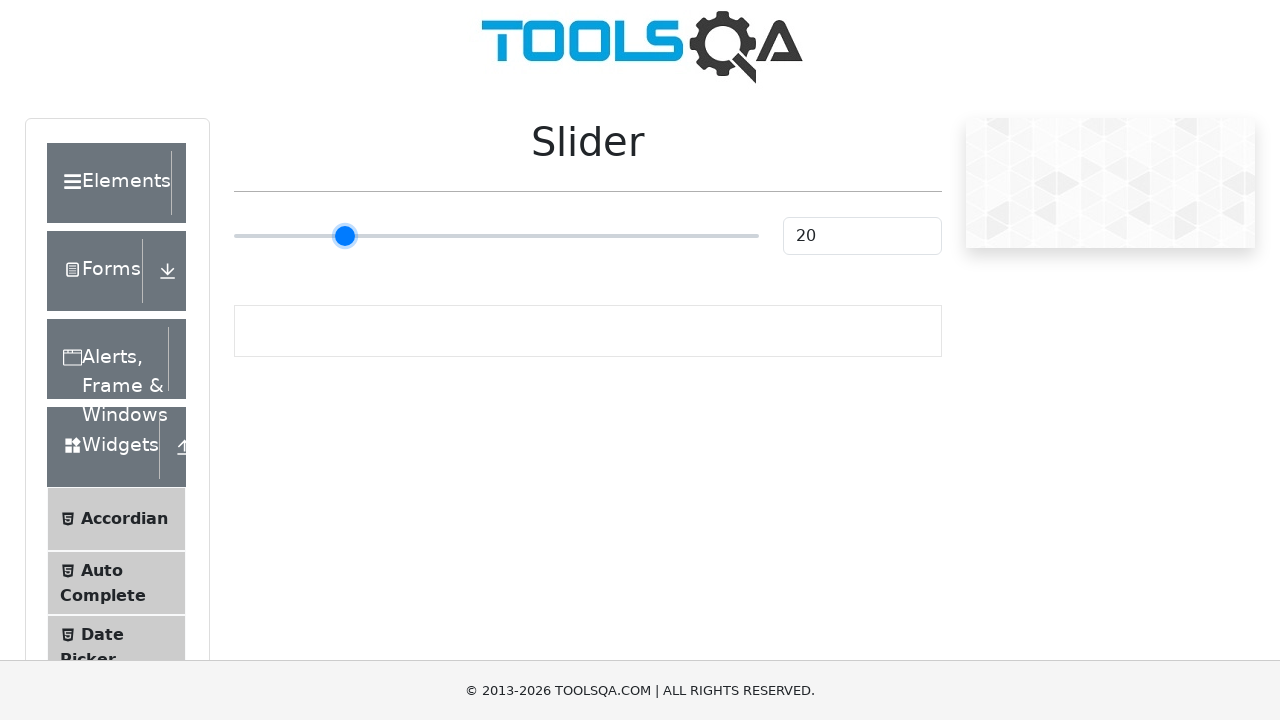

Pressed ArrowLeft to adjust slider value on input.range-slider
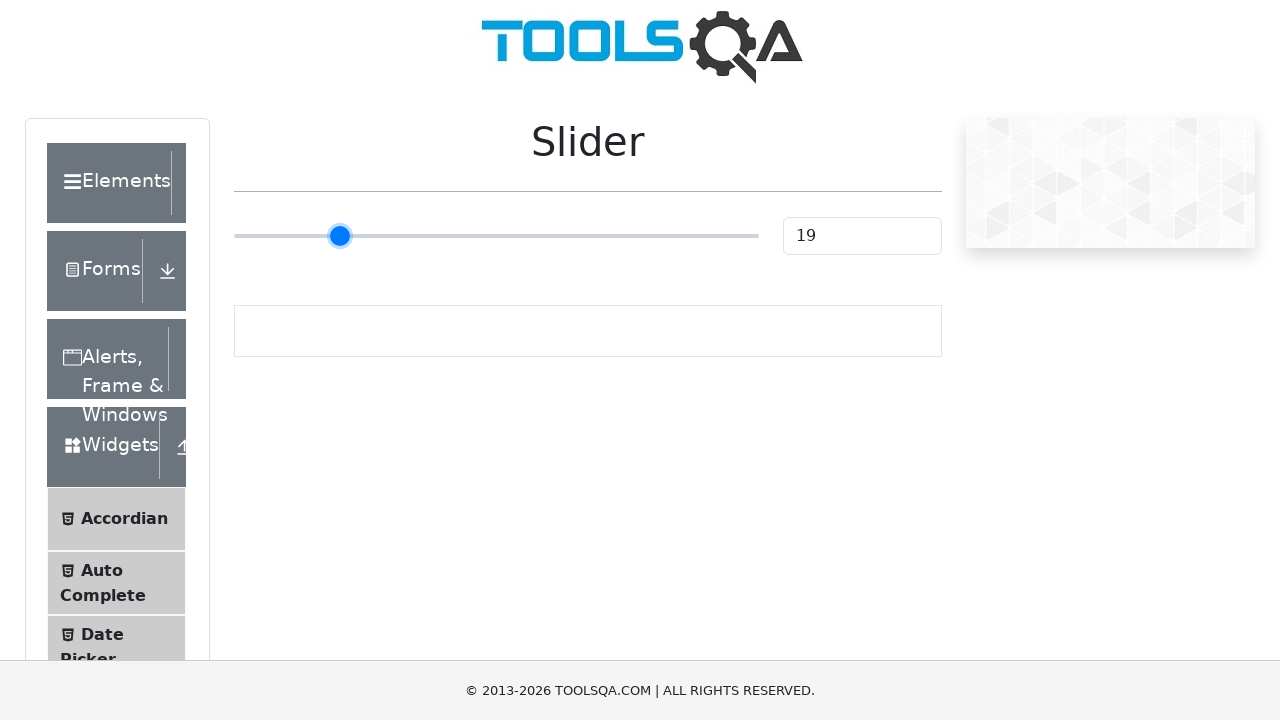

Pressed ArrowLeft to adjust slider value on input.range-slider
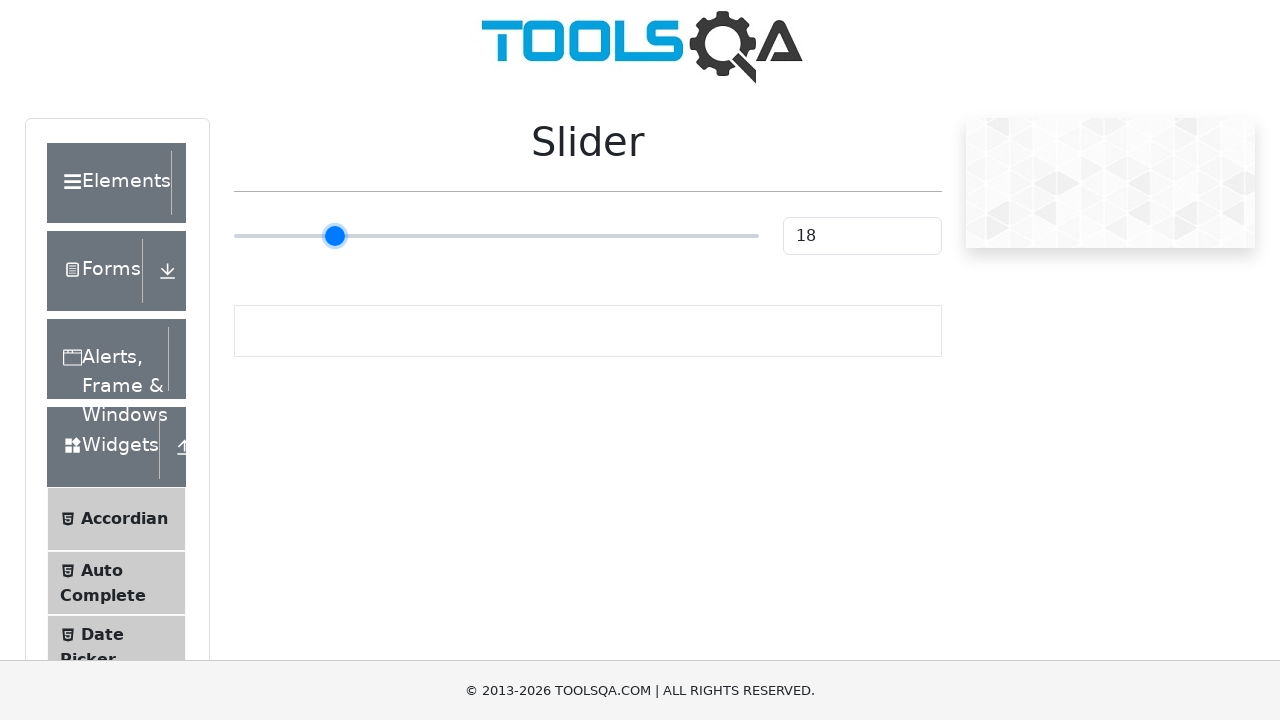

Pressed ArrowLeft to adjust slider value on input.range-slider
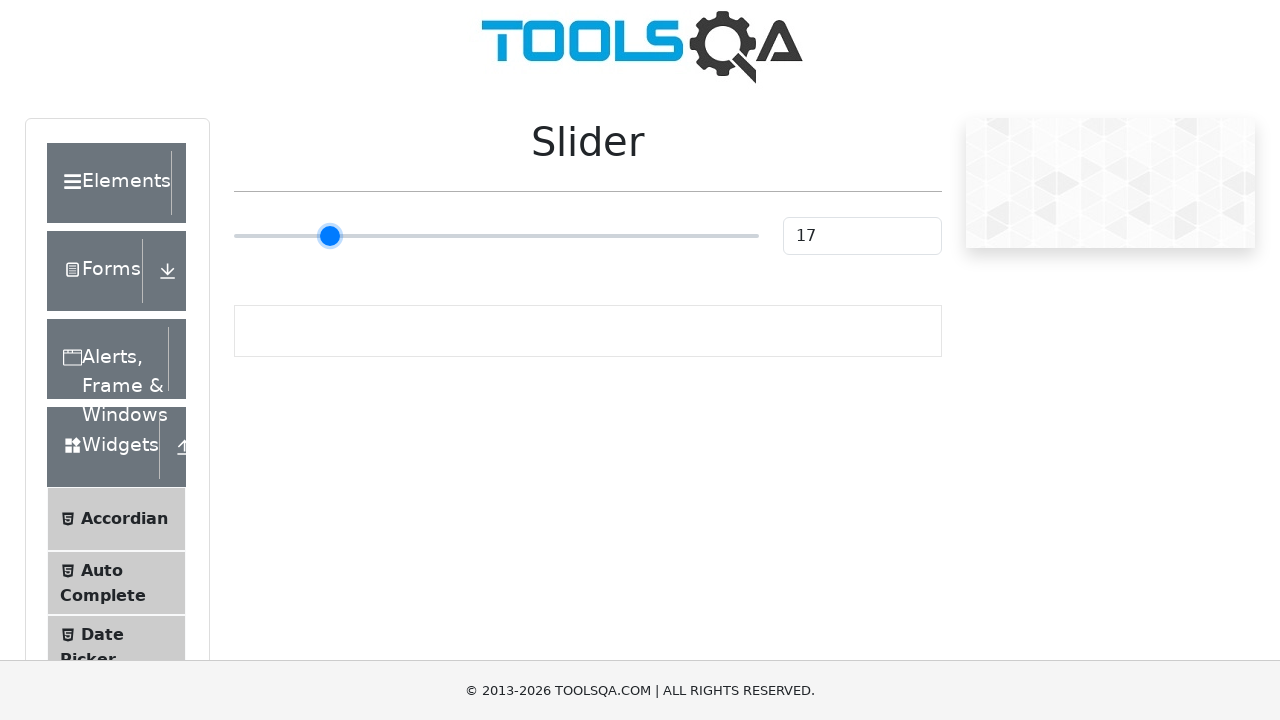

Pressed ArrowLeft to adjust slider value on input.range-slider
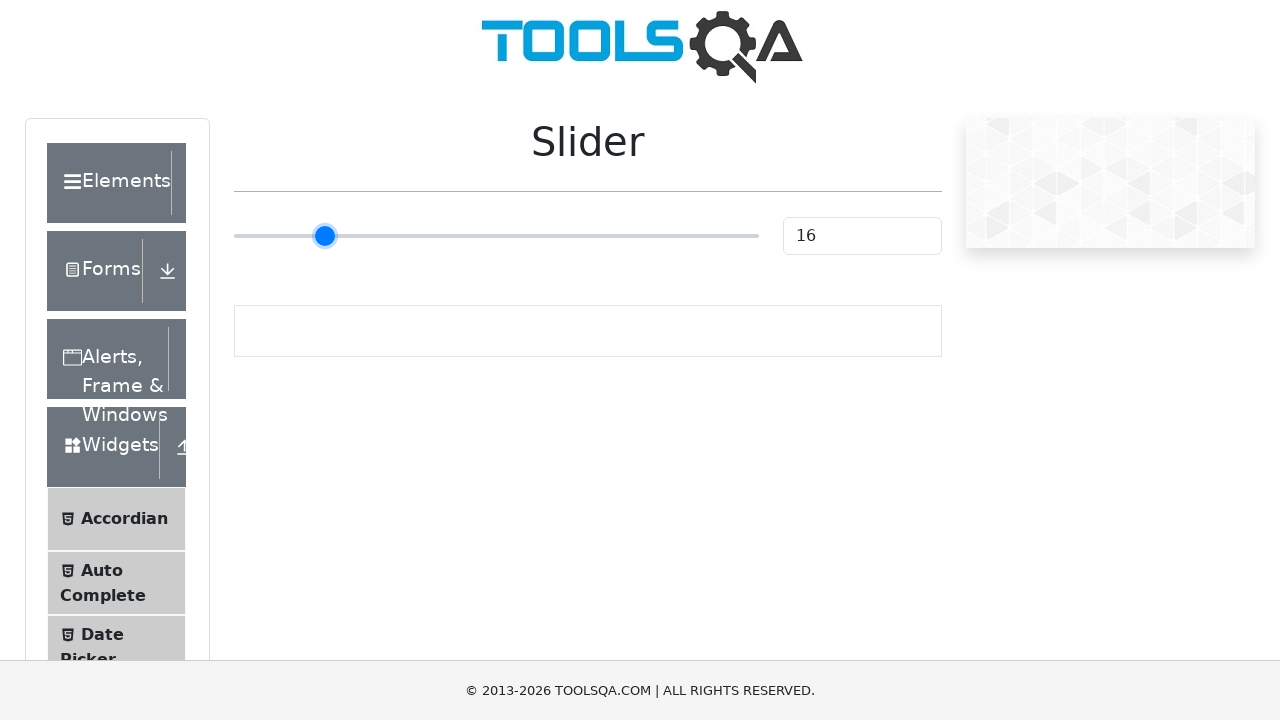

Pressed ArrowLeft to adjust slider value on input.range-slider
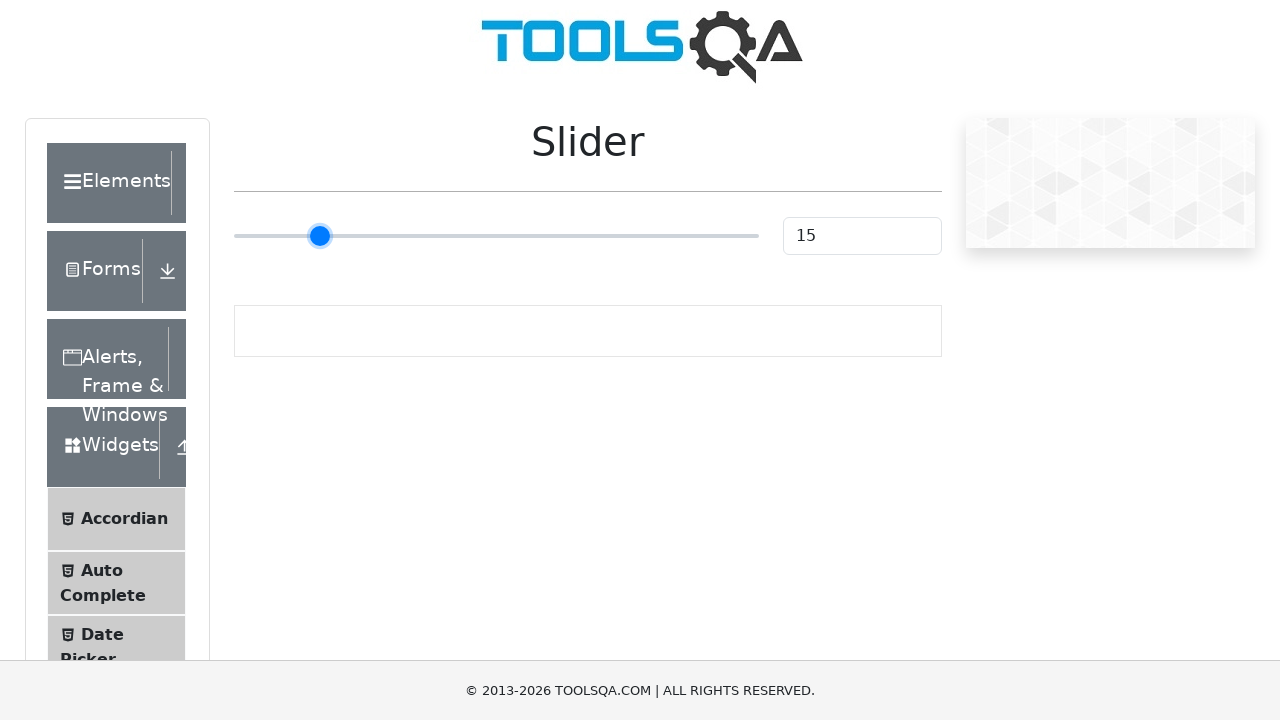

Pressed ArrowLeft to adjust slider value on input.range-slider
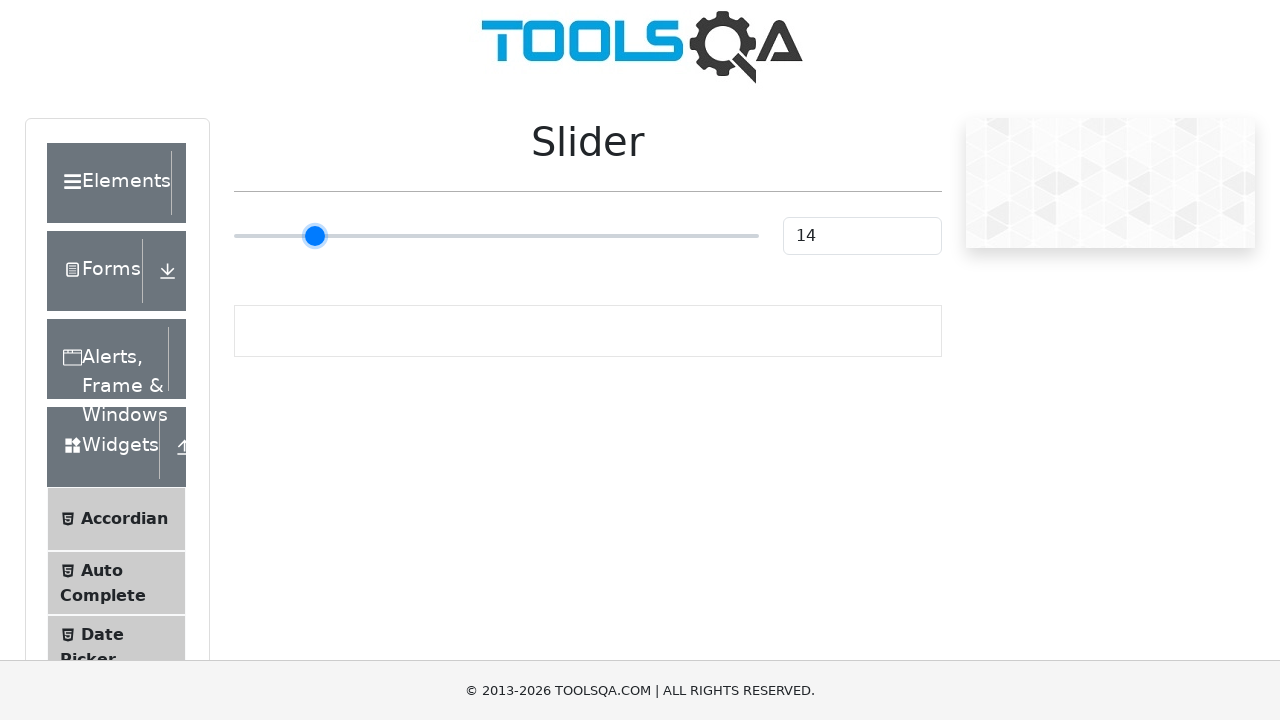

Pressed ArrowLeft to adjust slider value on input.range-slider
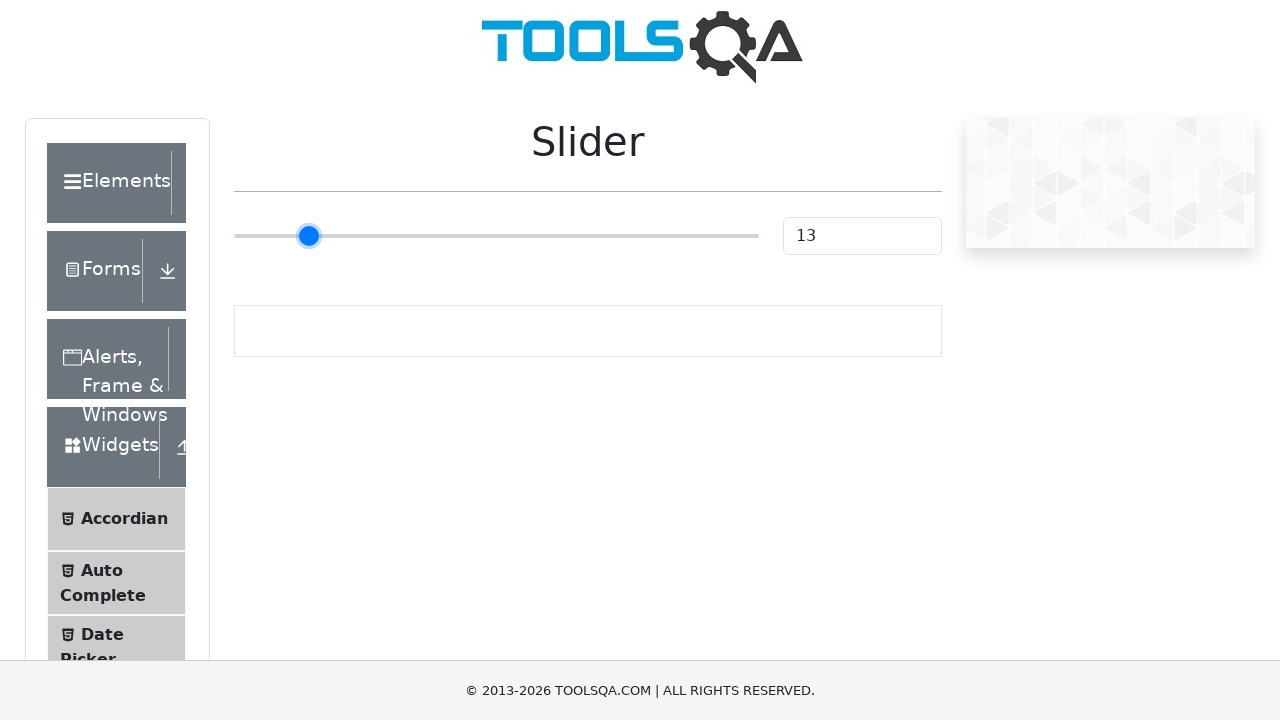

Pressed ArrowLeft to adjust slider value on input.range-slider
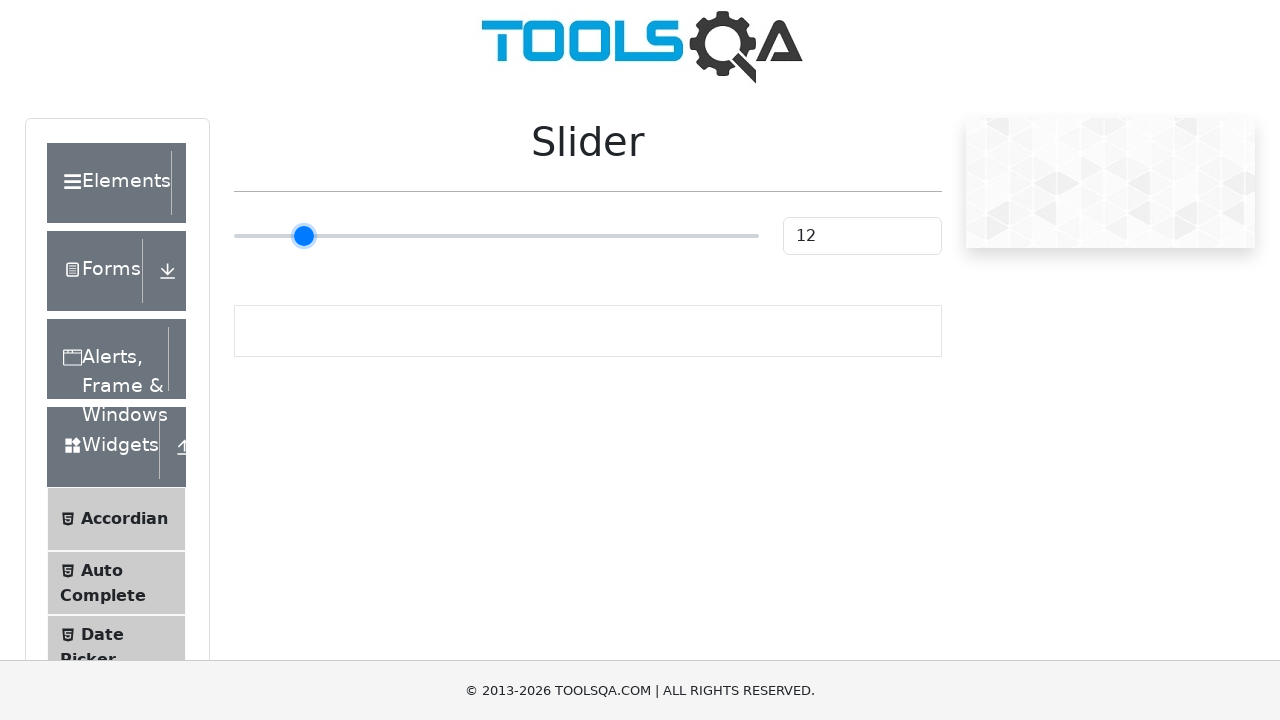

Pressed ArrowLeft to adjust slider value on input.range-slider
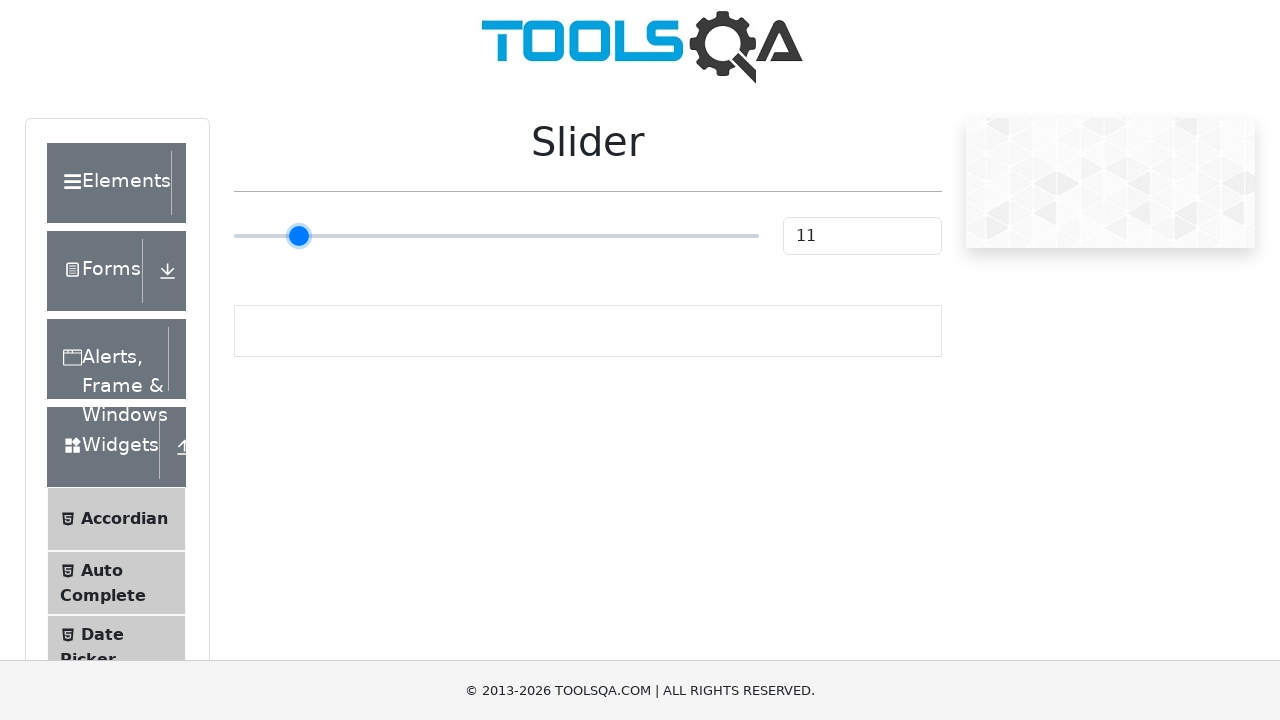

Pressed ArrowLeft to adjust slider value on input.range-slider
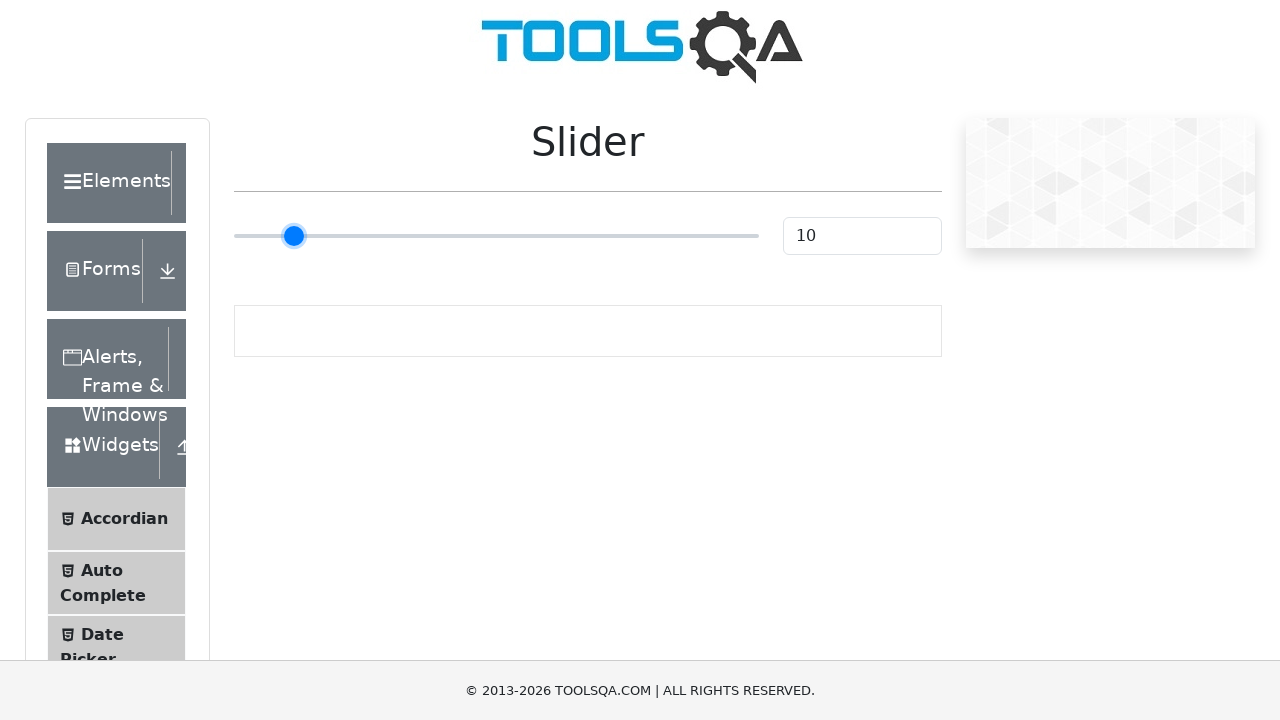

Pressed ArrowLeft to adjust slider value on input.range-slider
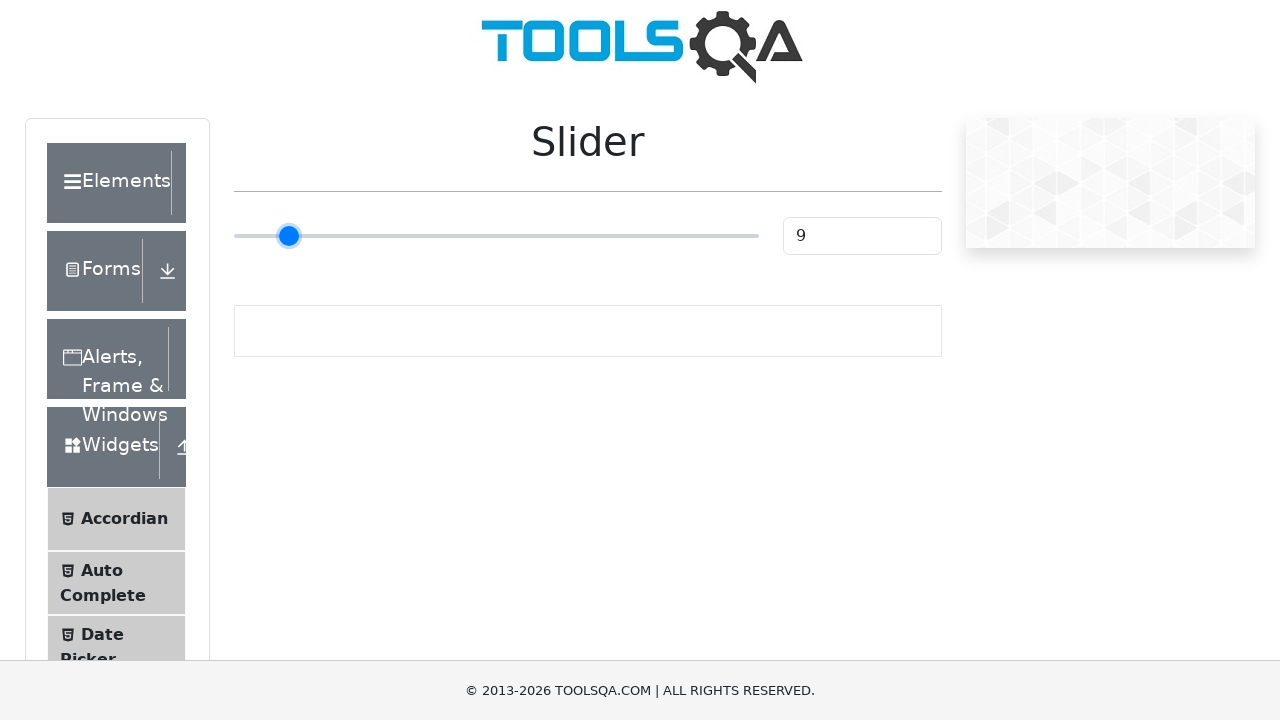

Pressed ArrowLeft to adjust slider value on input.range-slider
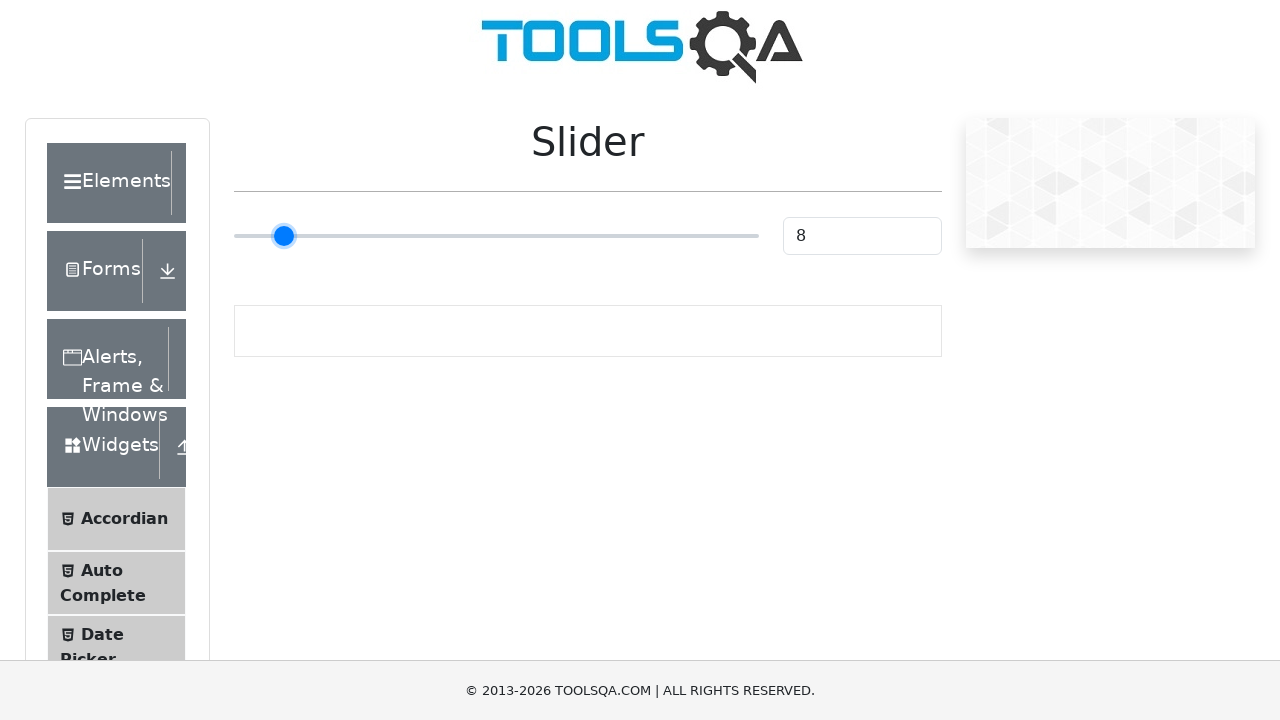

Pressed ArrowLeft to adjust slider value on input.range-slider
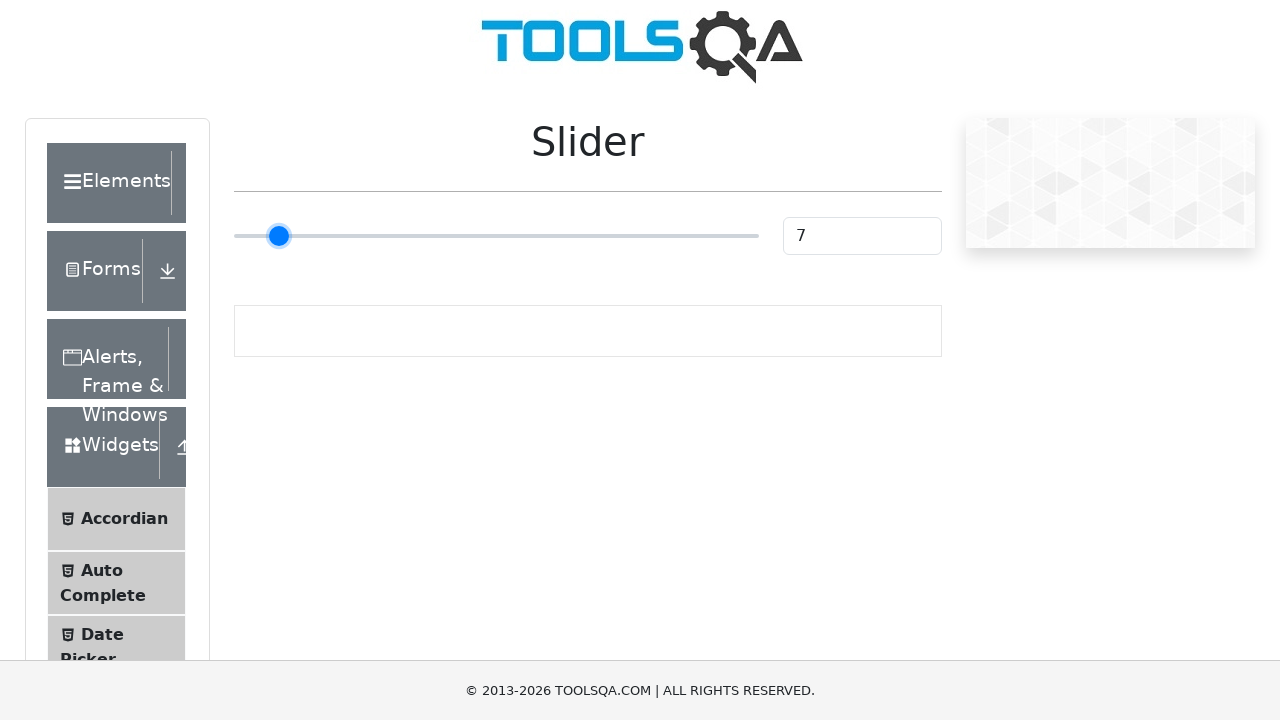

Pressed ArrowLeft to adjust slider value on input.range-slider
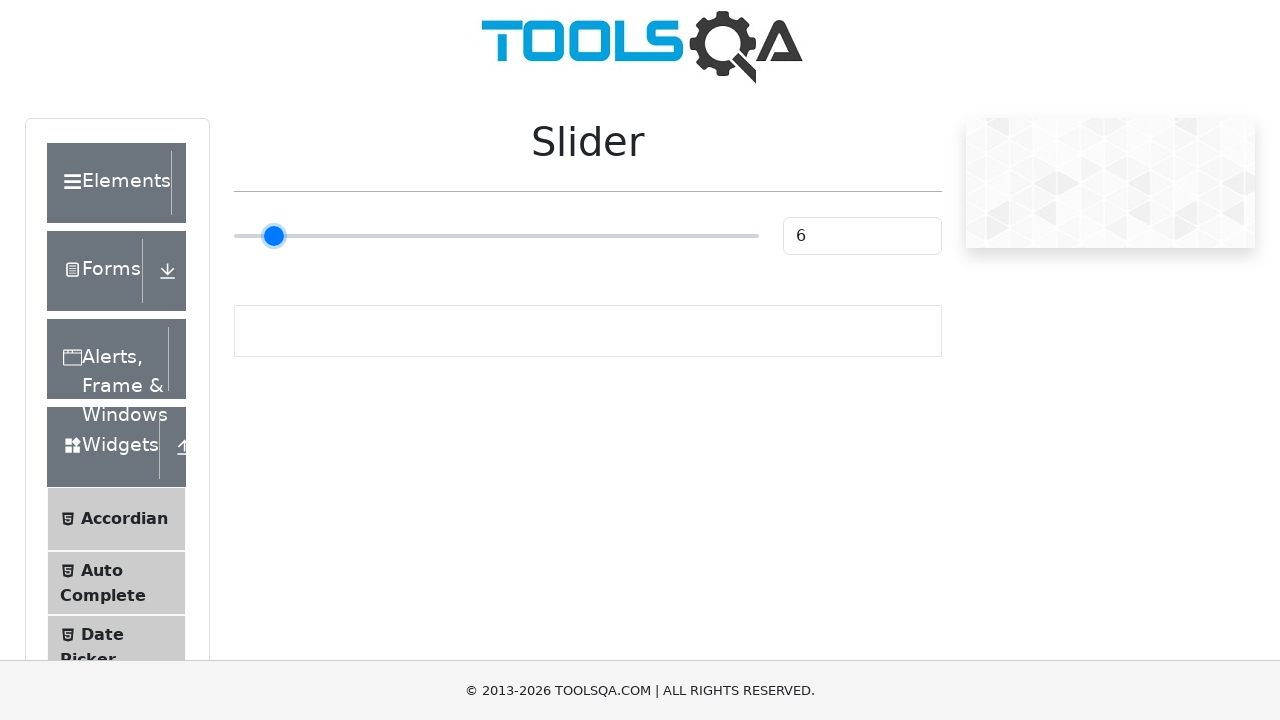

Pressed ArrowLeft to adjust slider value on input.range-slider
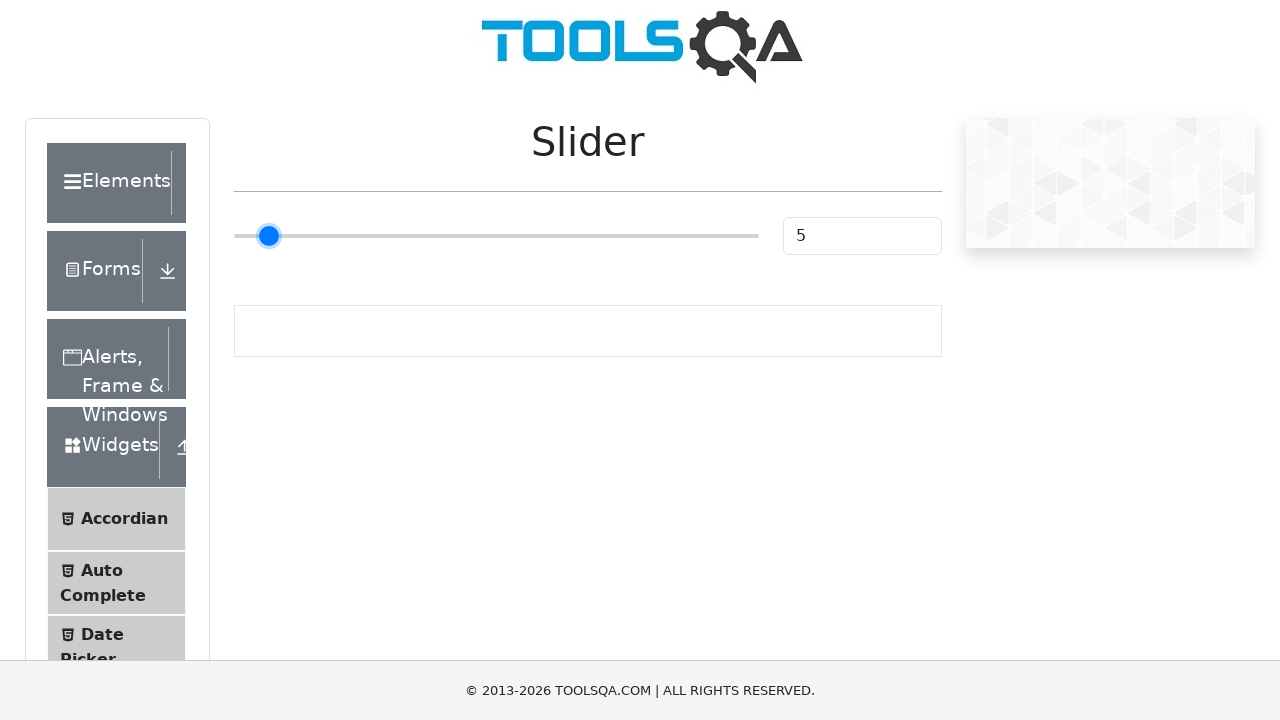

Verified slider value is set to 5
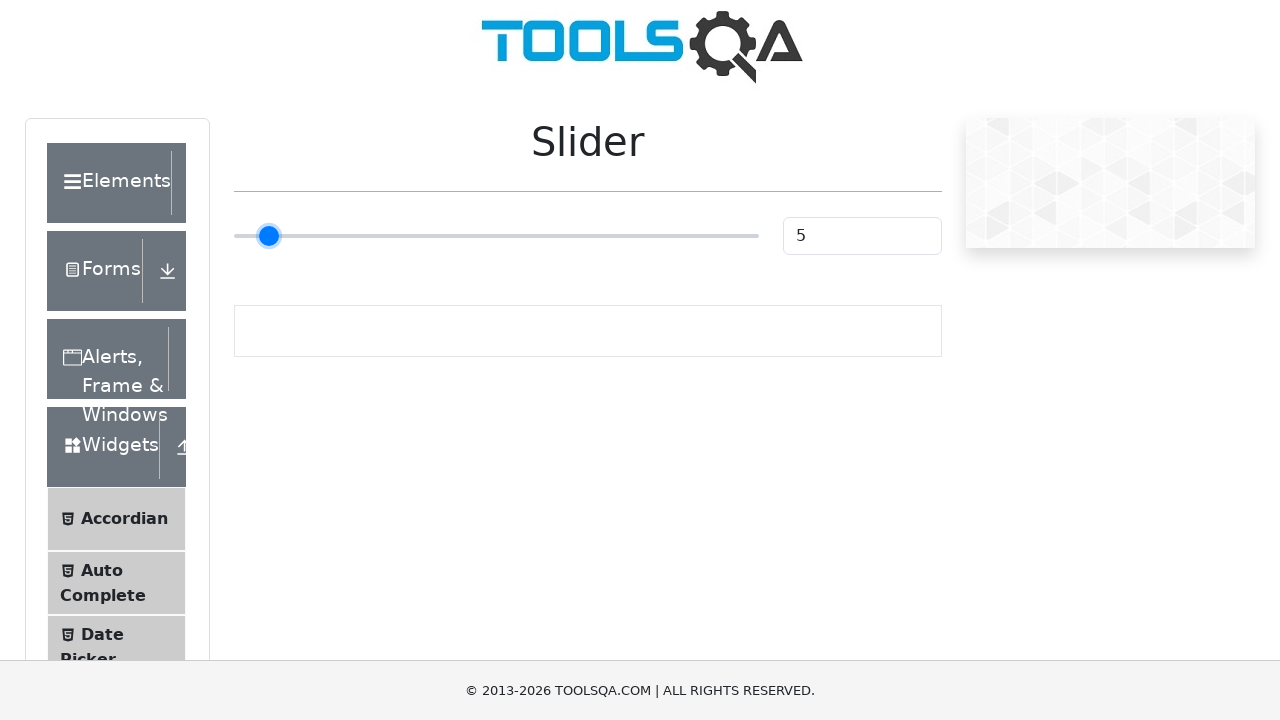

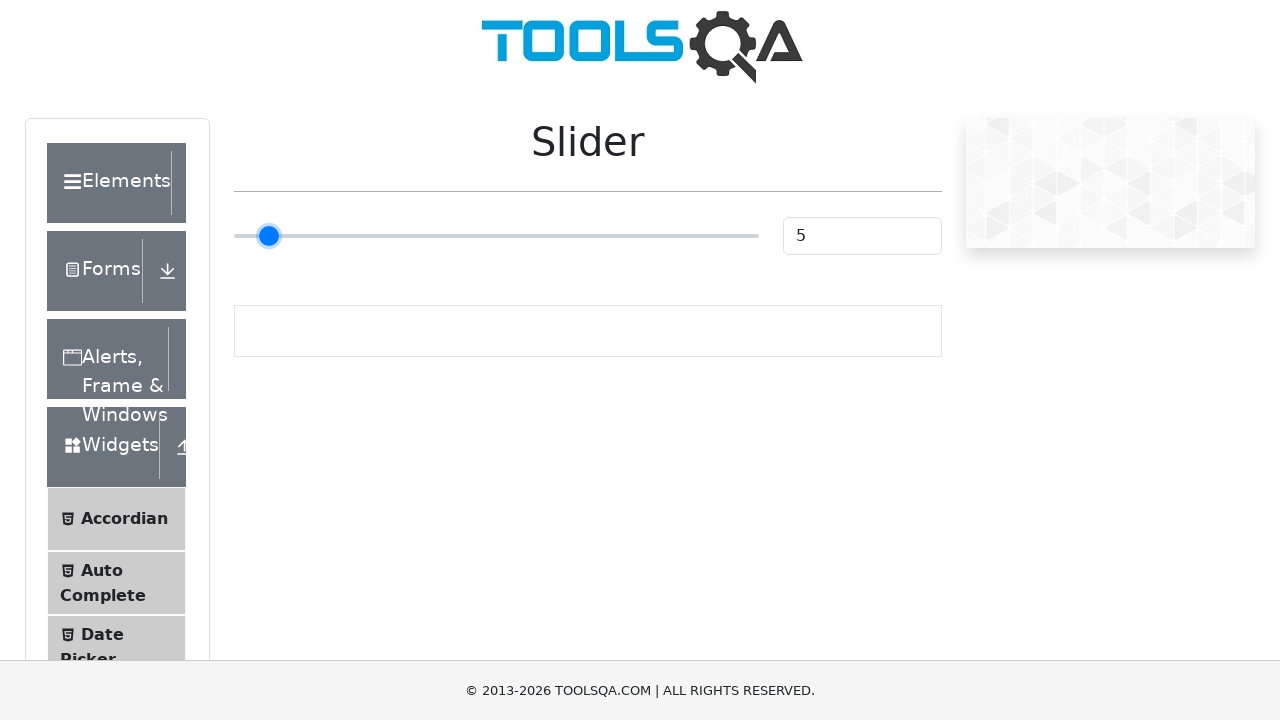